Navigates to the Harley-Davidson homepage and verifies the page loads successfully

Starting URL: https://www.harley-davidson.com/

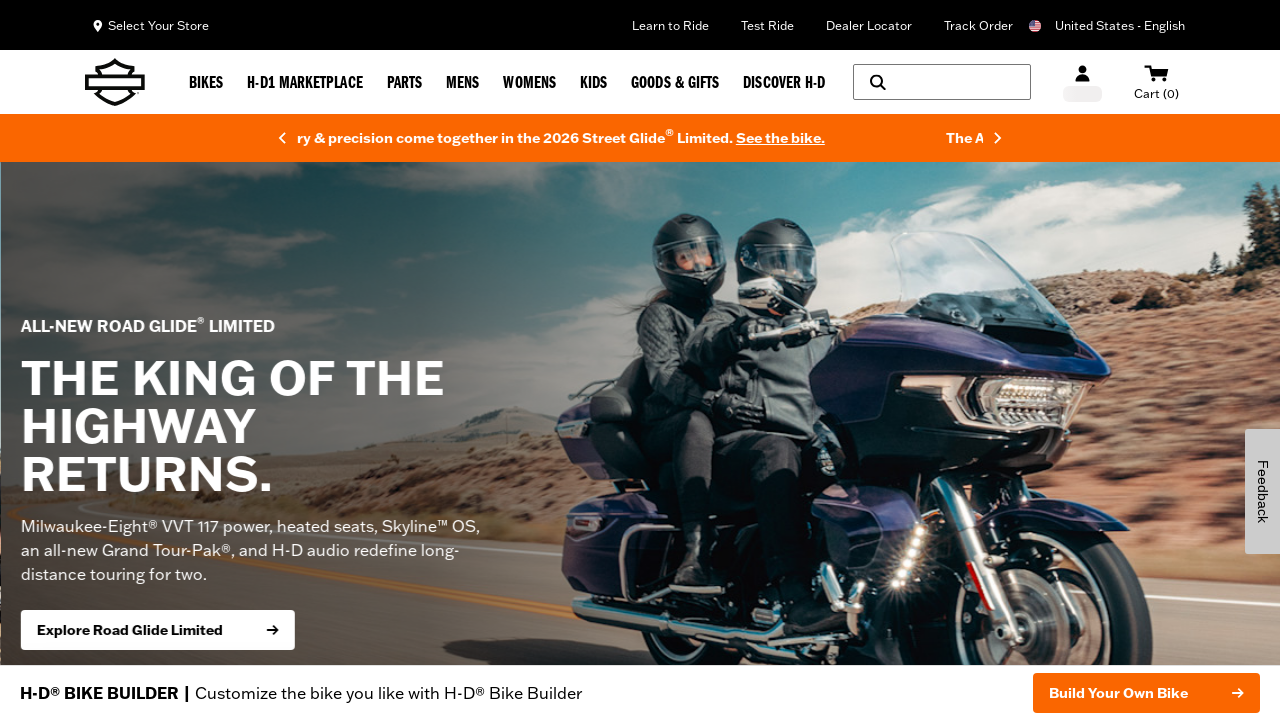

Waited for page DOM to fully load on Harley-Davidson homepage
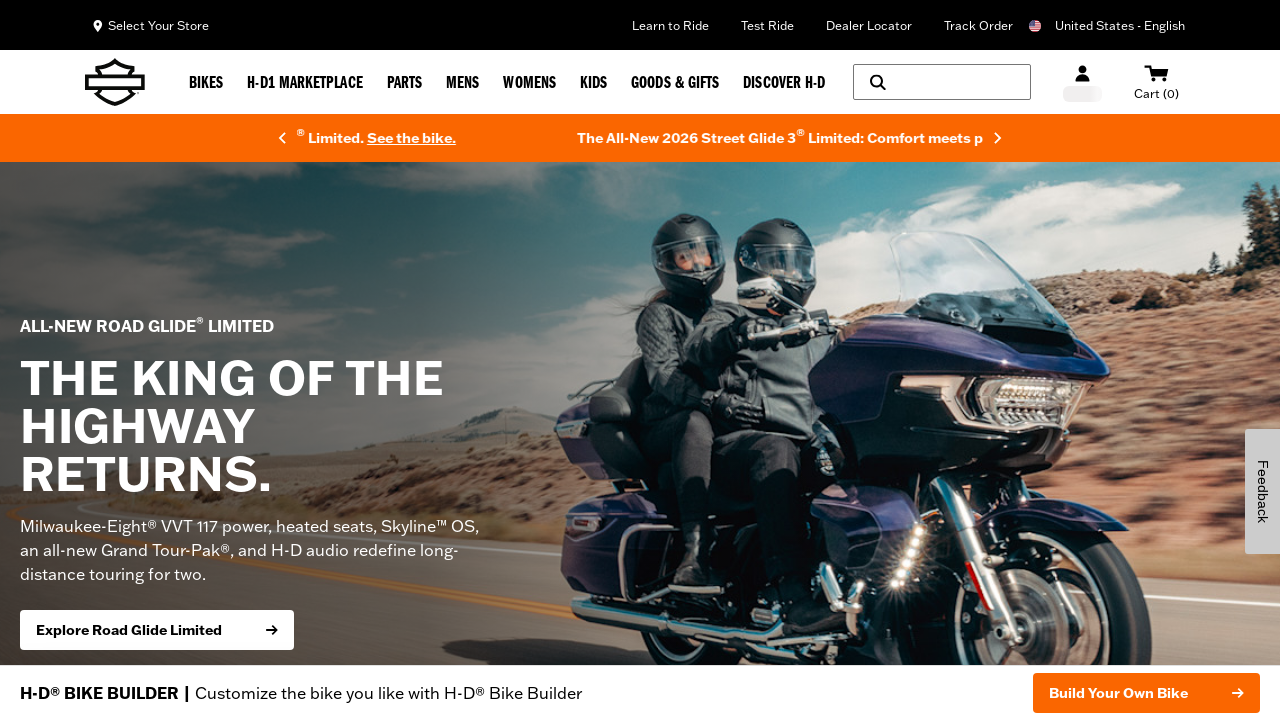

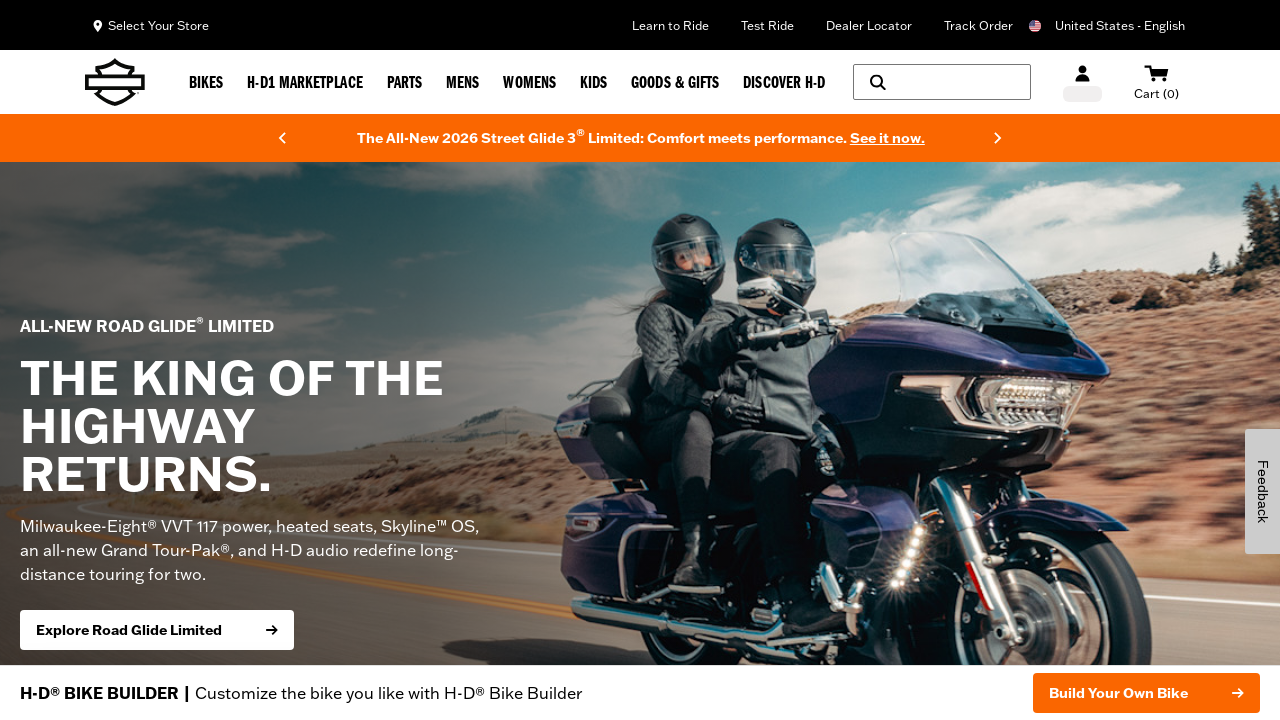